Tests nested iframe handling by navigating to a page with iframes, switching between outer and inner frames, and filling a text input field

Starting URL: https://demo.automationtesting.in/Frames.html

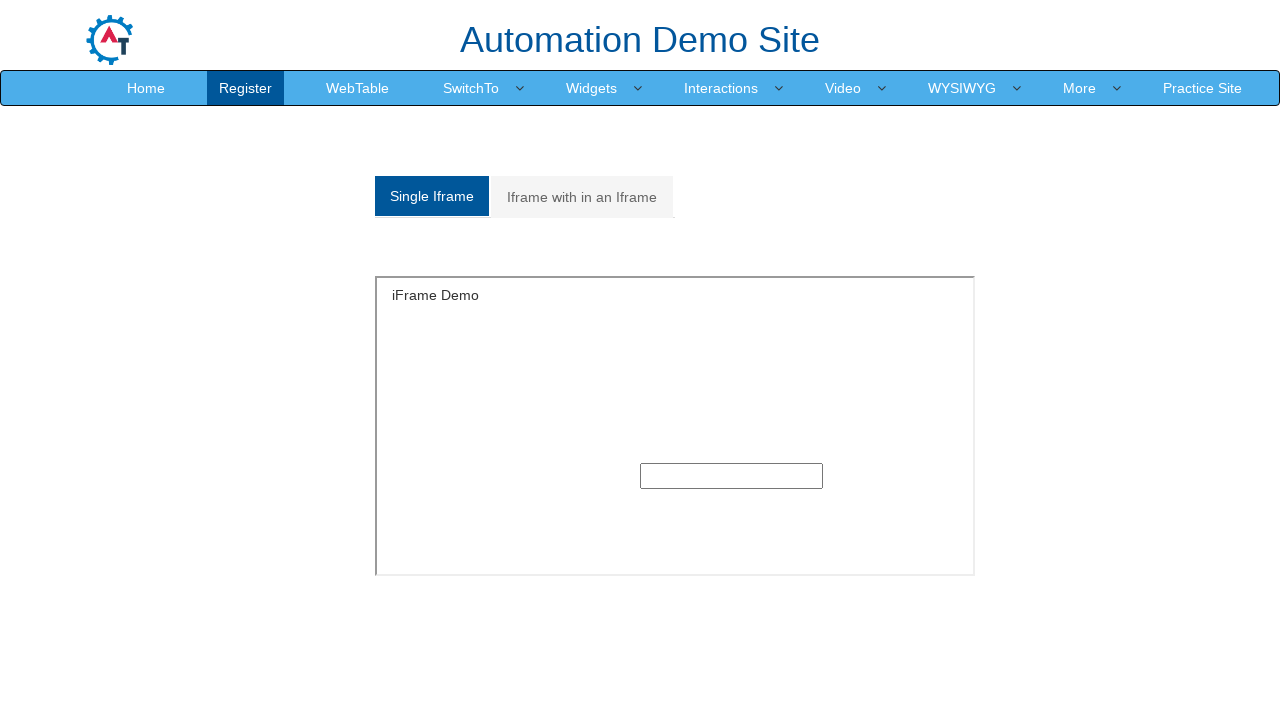

Clicked on 'Iframe with in an Iframe' tab at (582, 197) on xpath=//a[text()='Iframe with in an Iframe']
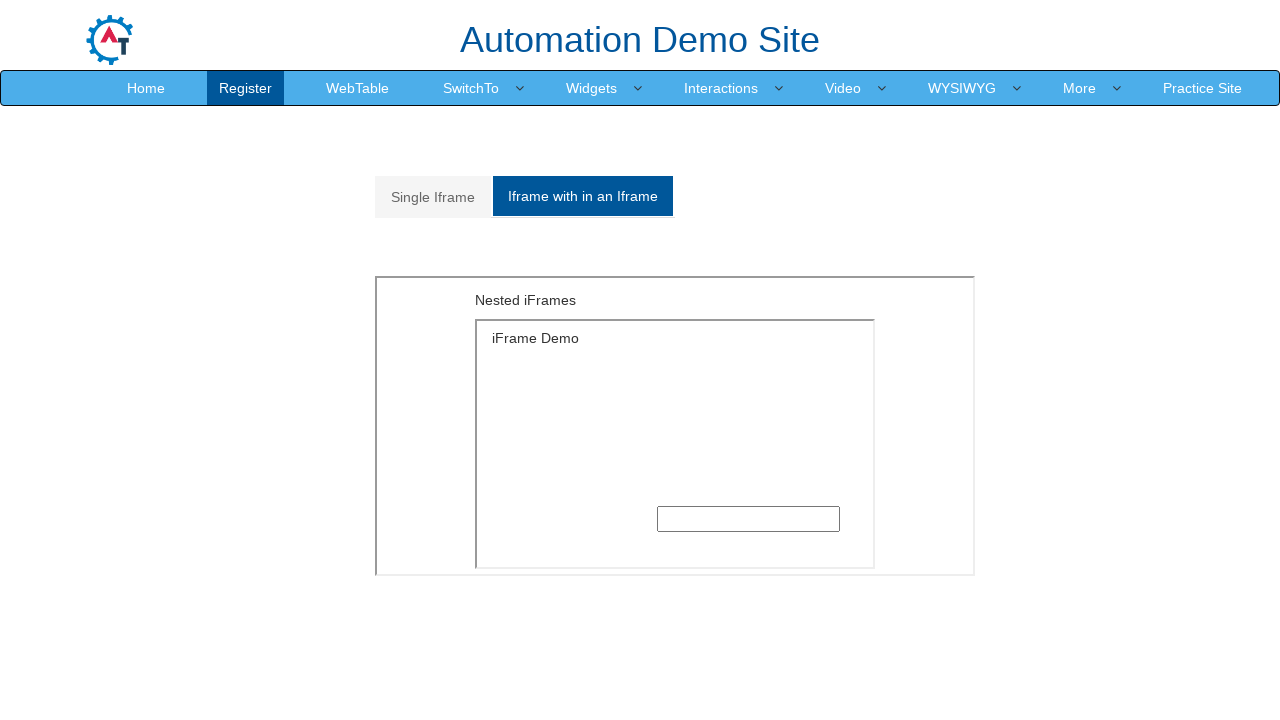

Located outer iframe element
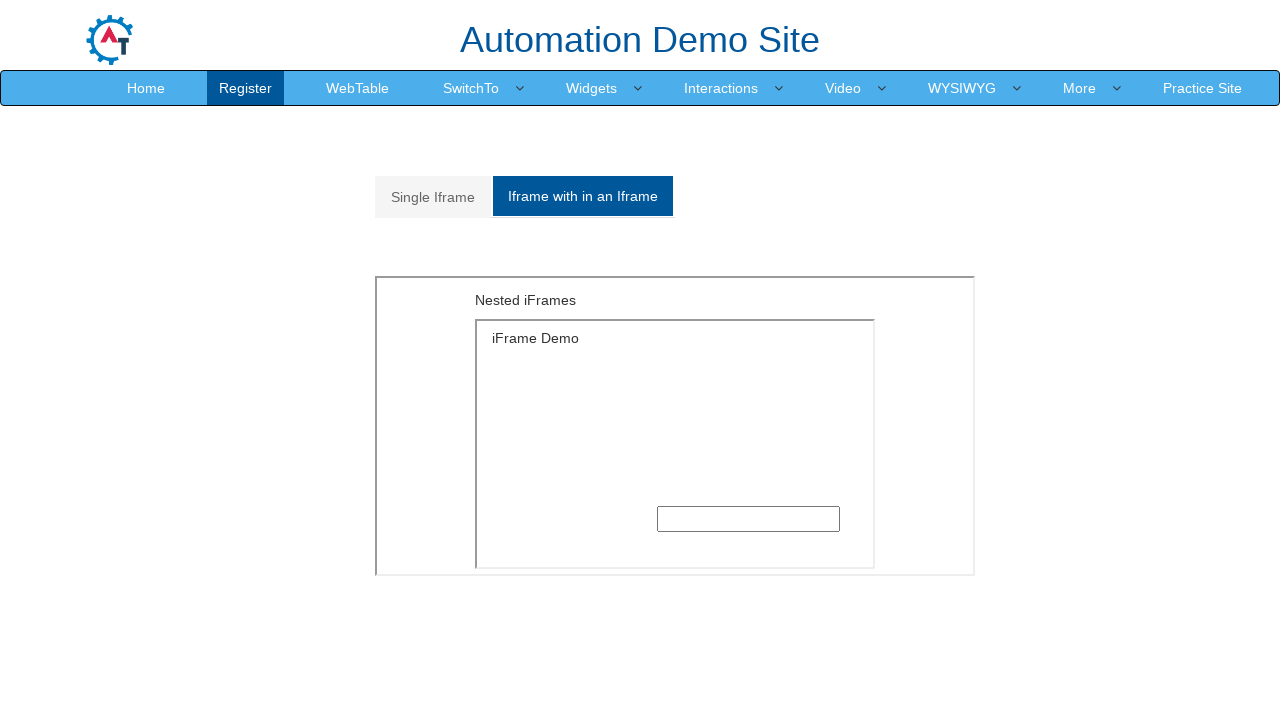

Located inner iframe element within outer frame
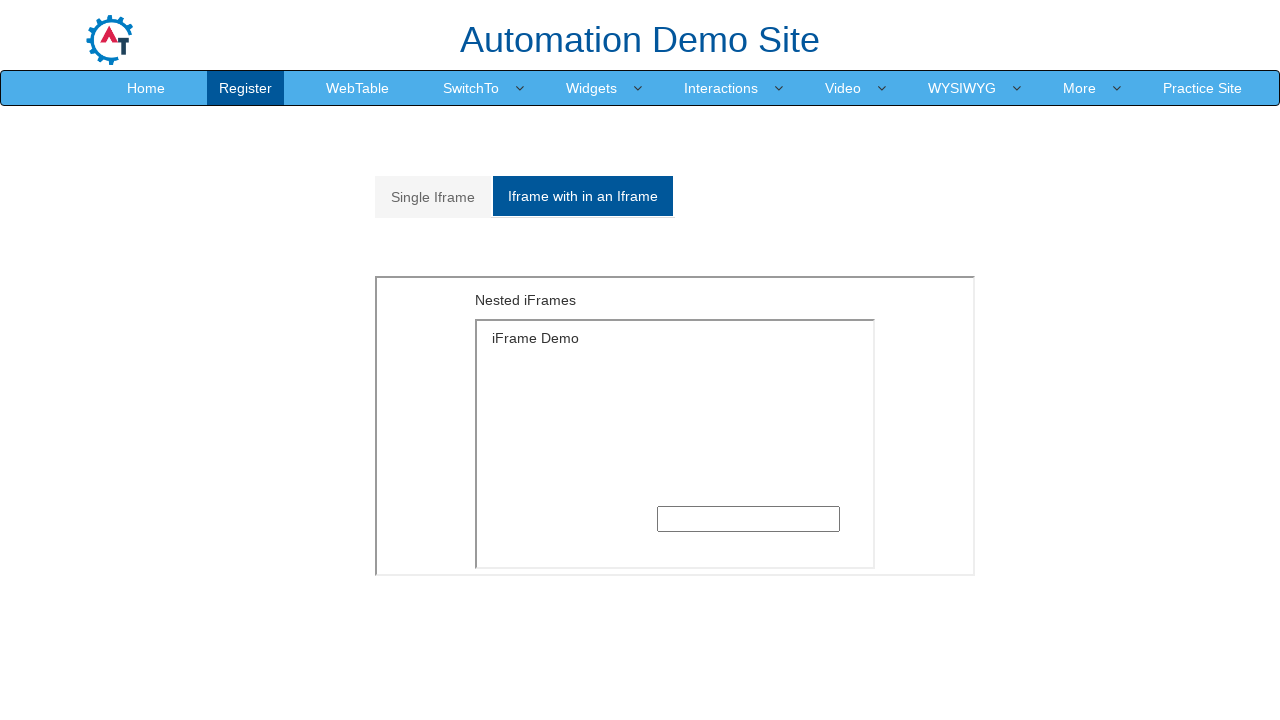

Filled text input field in inner frame with 'welcome' on xpath=//*[@id='Multiple']/iframe >> internal:control=enter-frame >> xpath=/html/
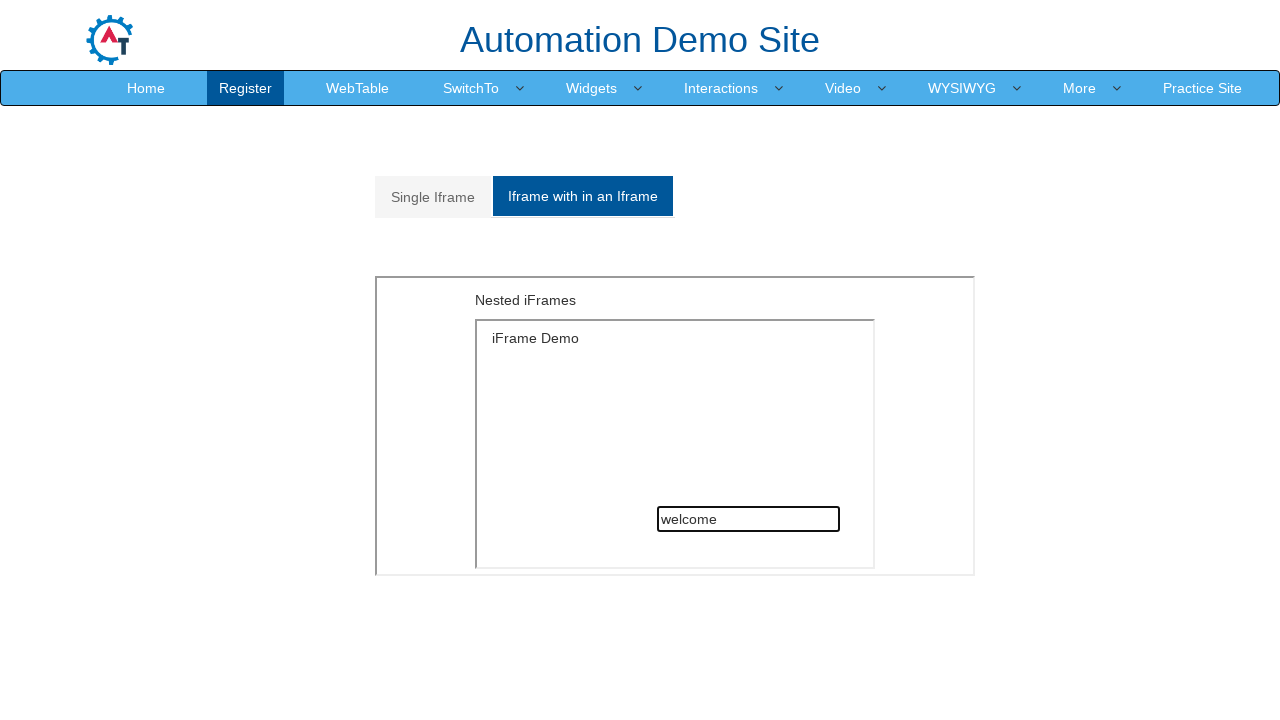

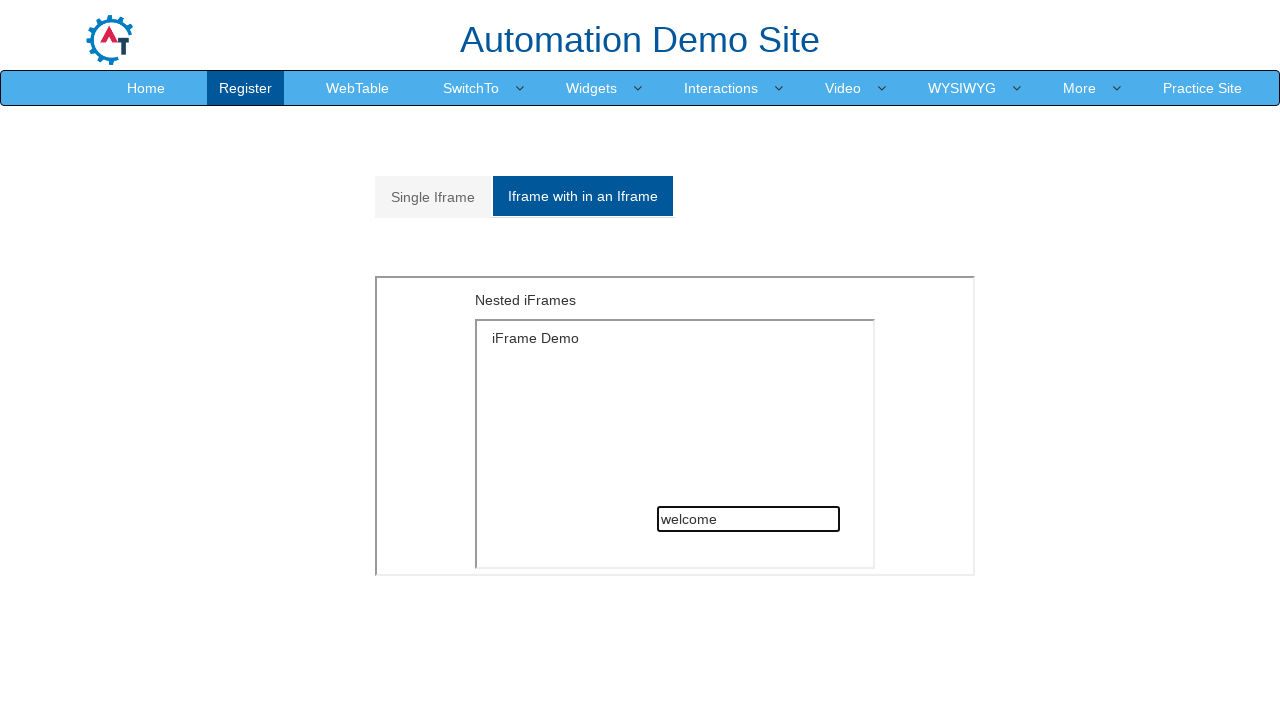